Tests checkbox functionality by ensuring checkbox 1 is selected and checkbox 2 is deselected, verifying the ability to change checkbox states.

Starting URL: https://the-internet.herokuapp.com/checkboxes

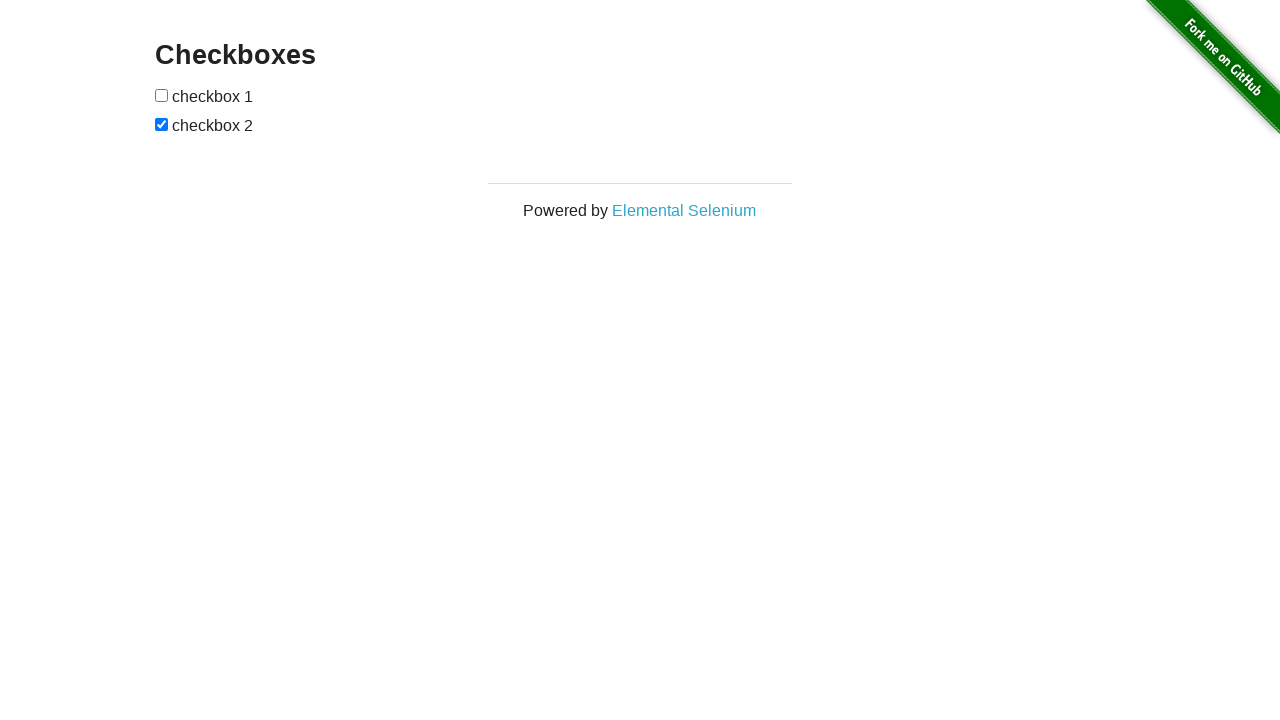

Located checkbox 1 element
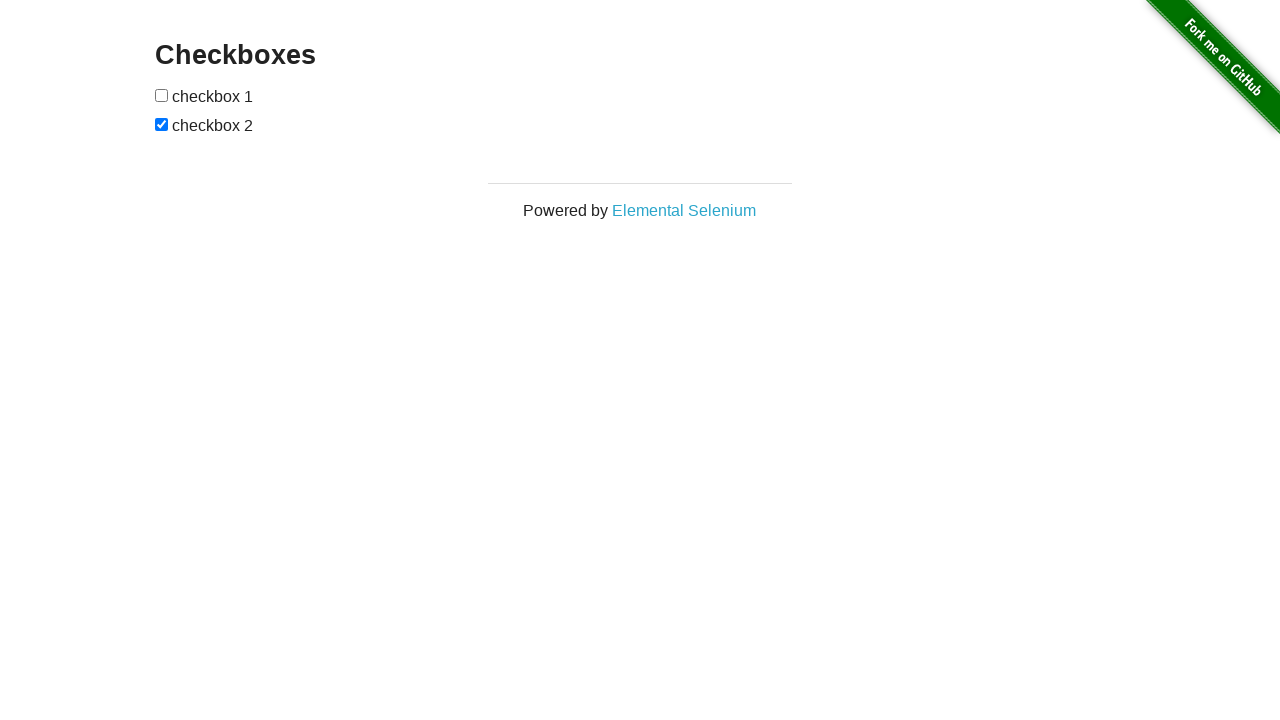

Located checkbox 2 element
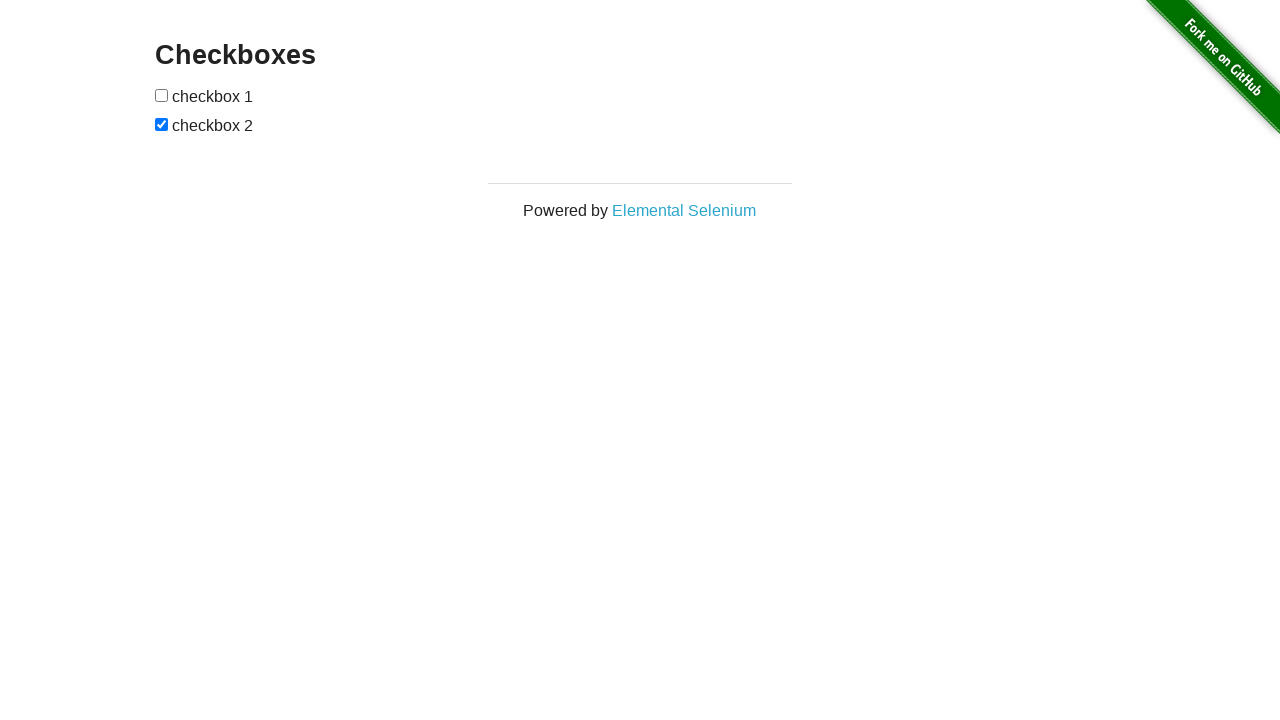

Checkbox 1 was unchecked, clicked to select it at (162, 95) on xpath=//form[@id='checkboxes']/input[1]
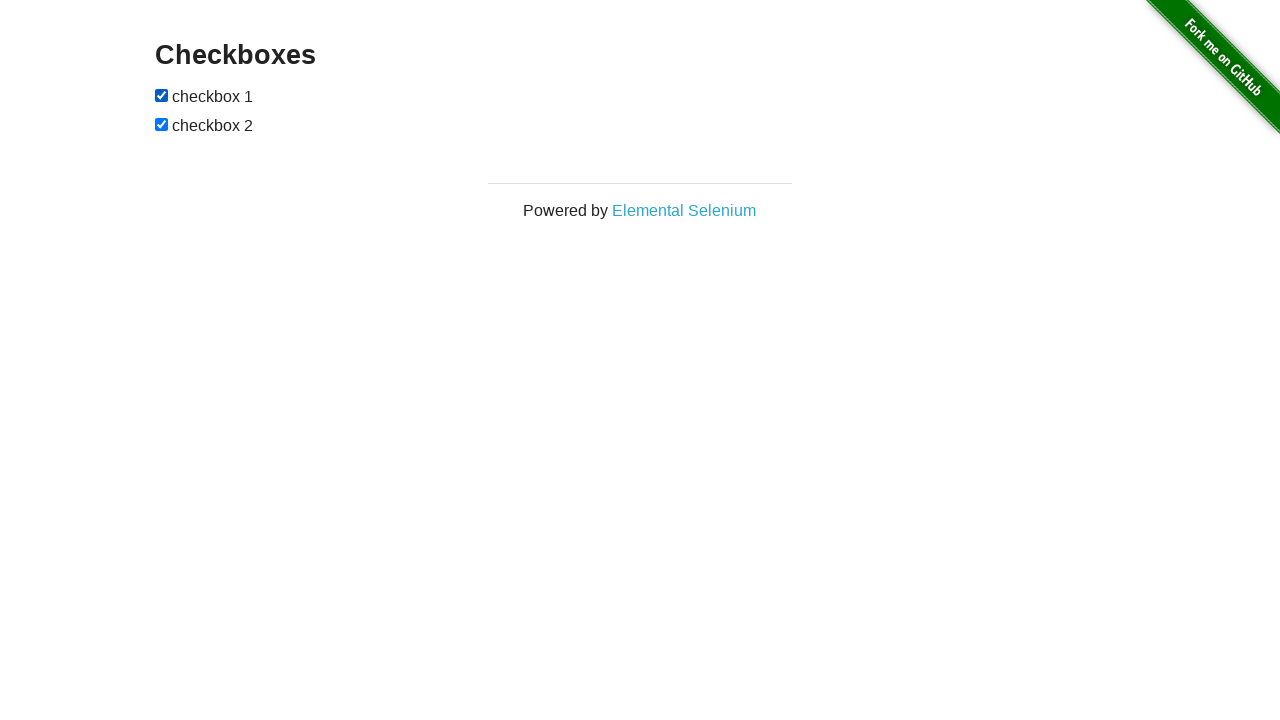

Checkbox 2 was checked, clicked to deselect it at (162, 124) on xpath=//form[@id='checkboxes']/input[2]
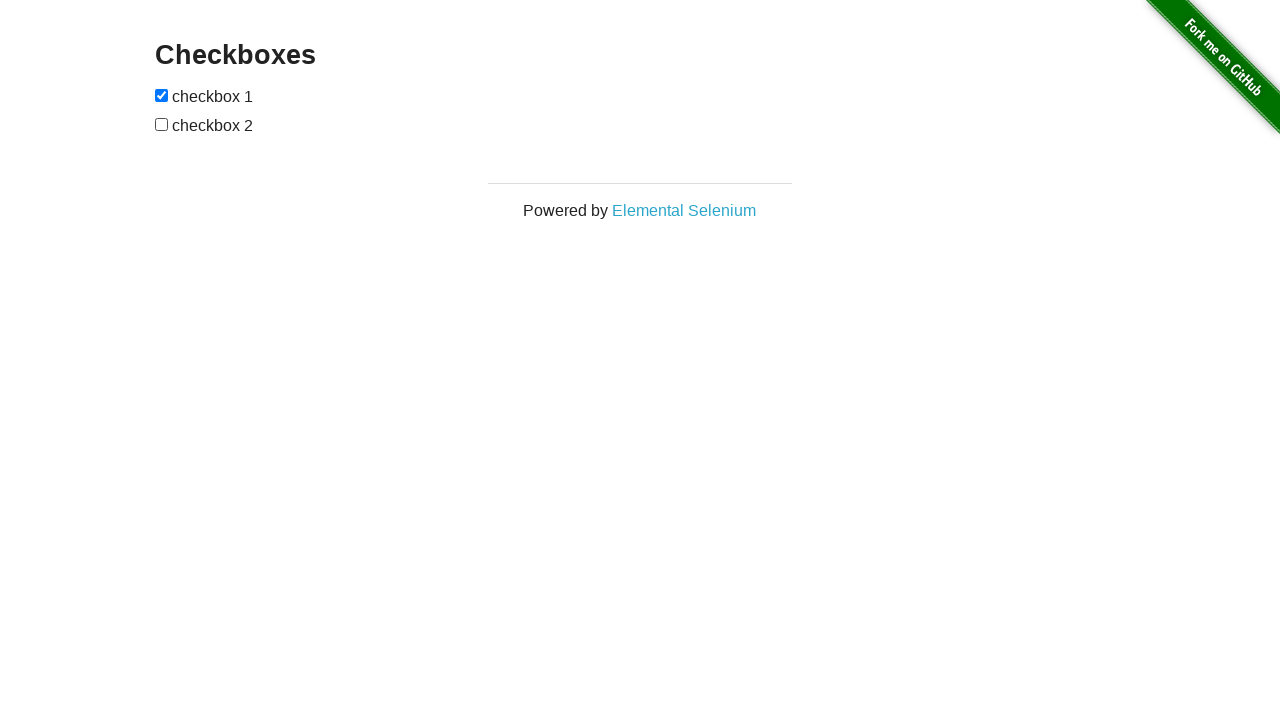

Waited 500ms for UI to stabilize
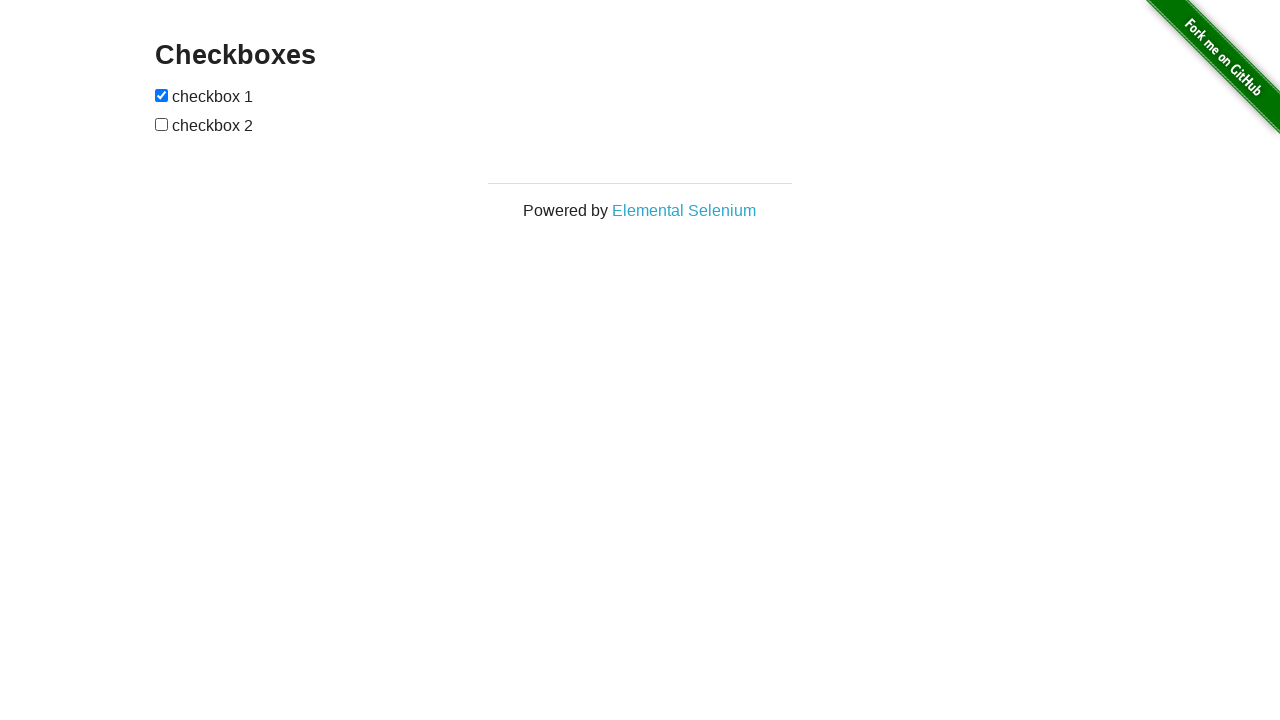

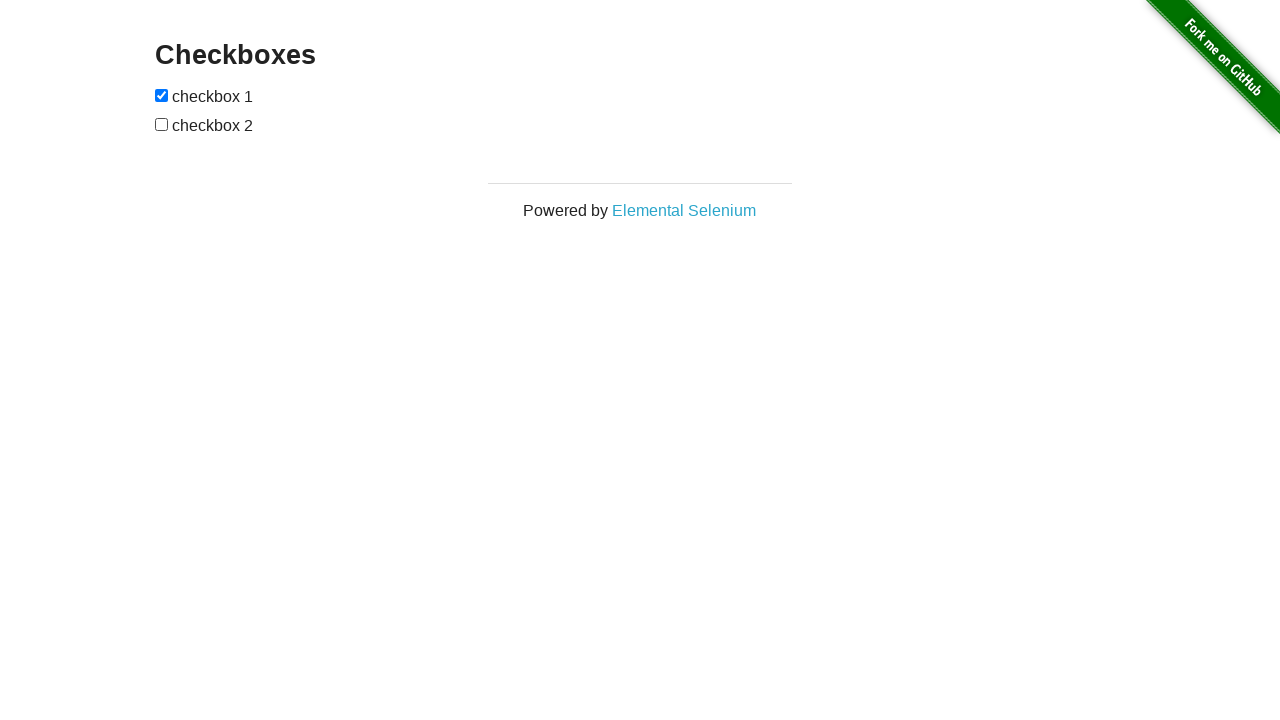